Tests filling textbox elements on a demo form page by entering values into username, email, current address, and permanent address fields

Starting URL: https://demoqa.com/text-box

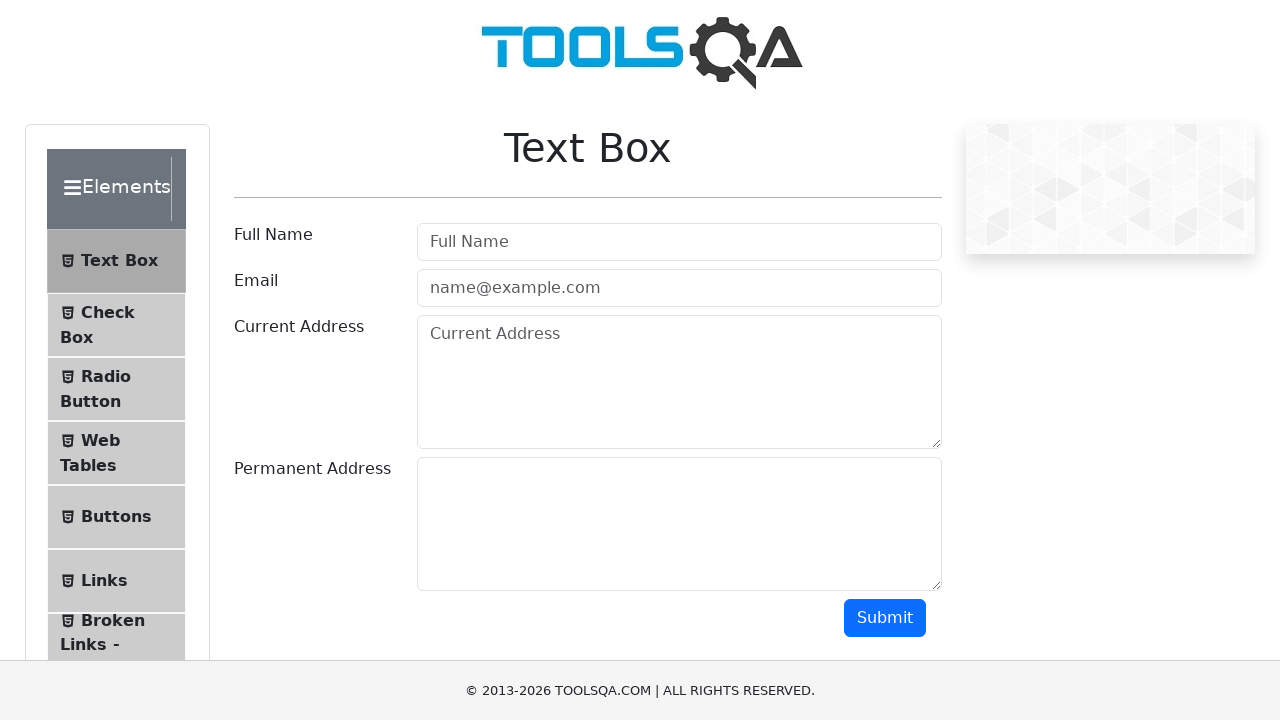

Filled username field with 'John Smith' on #userName
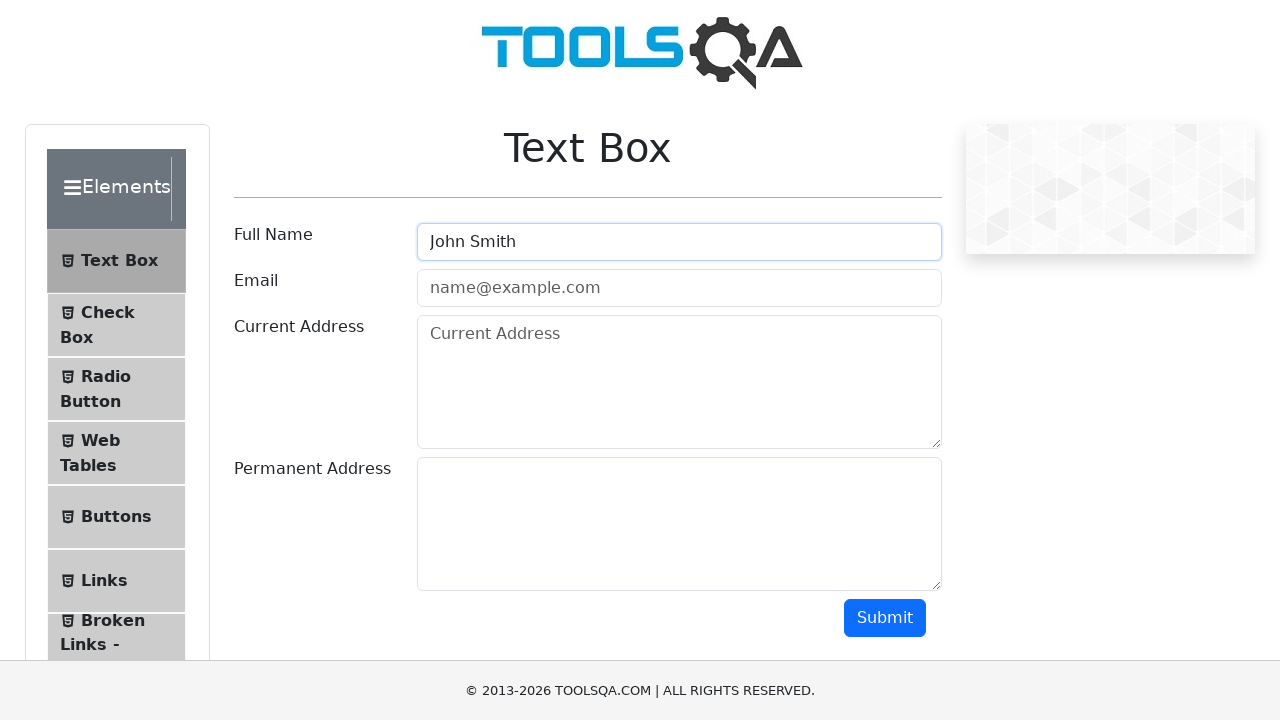

Filled email field with 'john.smith@example.com' on #userEmail
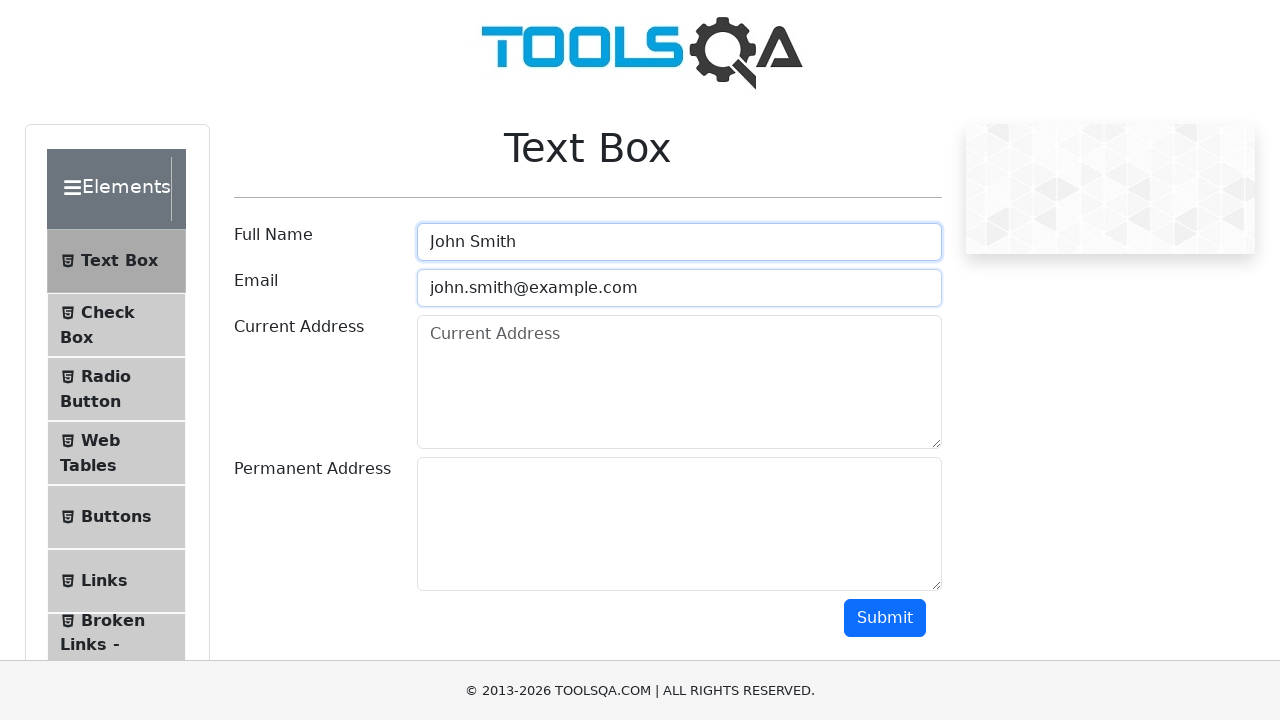

Filled current address field with multiline address on #currentAddress
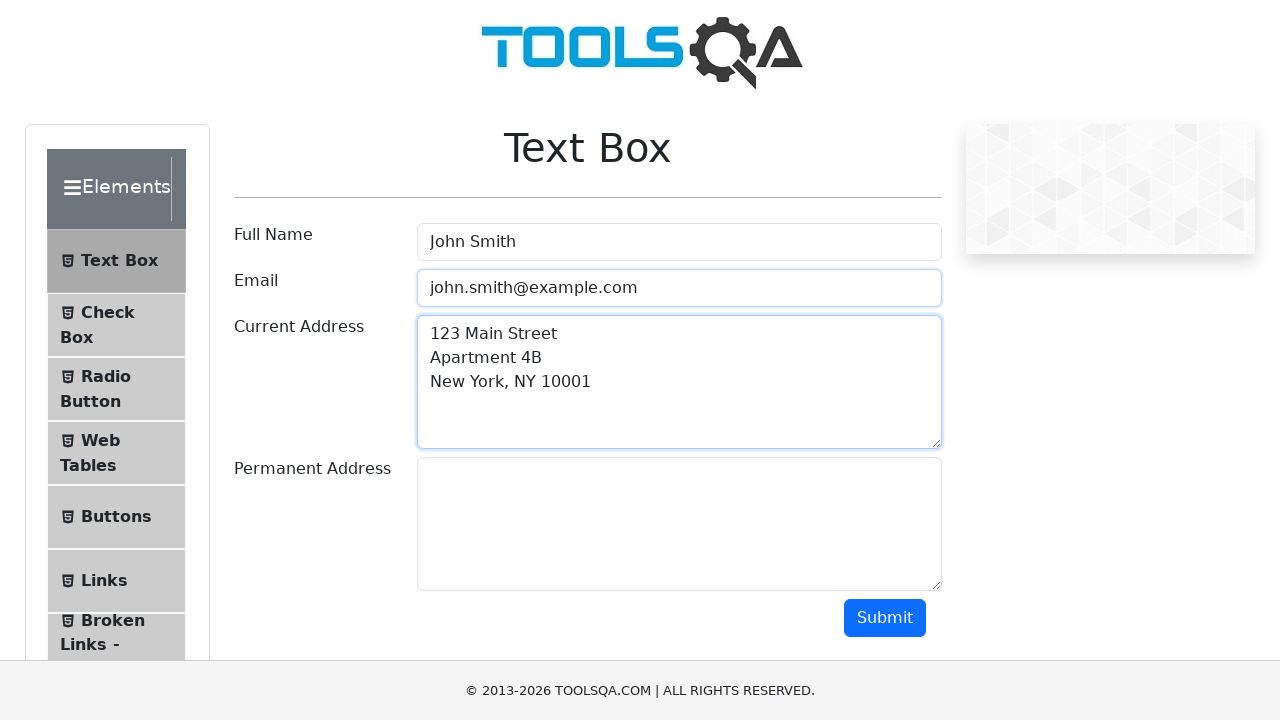

Filled permanent address field with multiline address on #permanentAddress
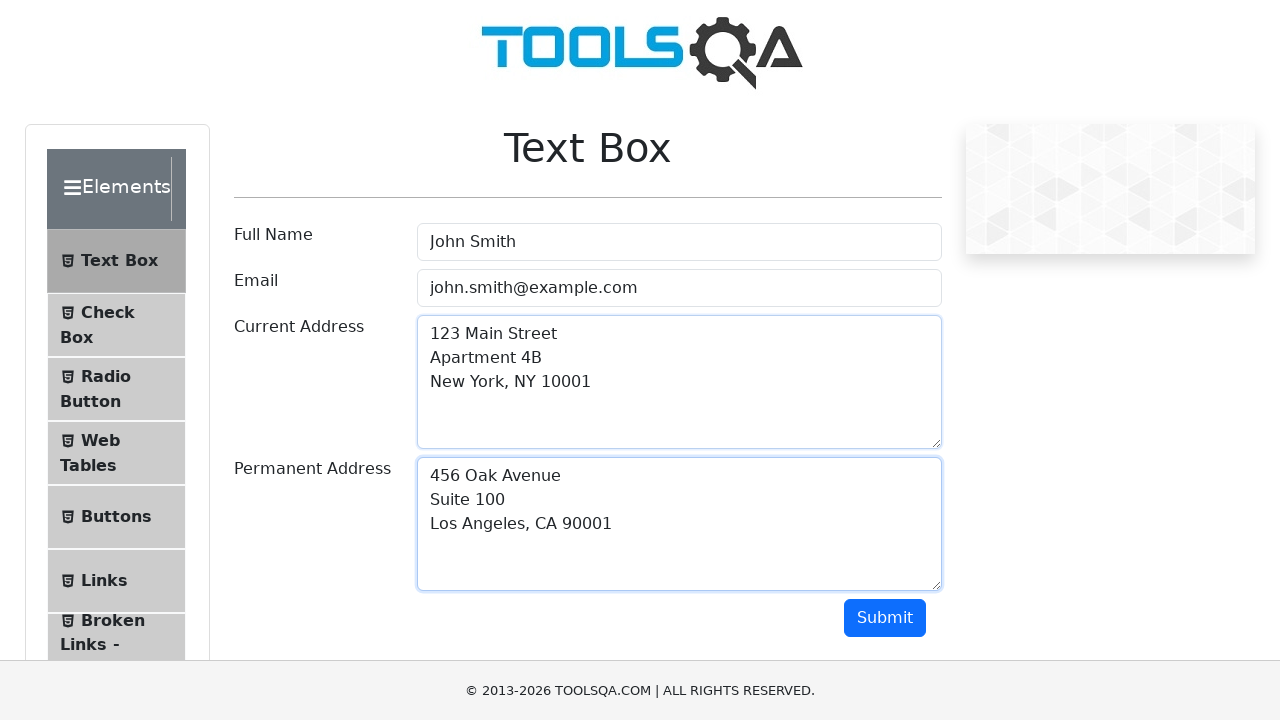

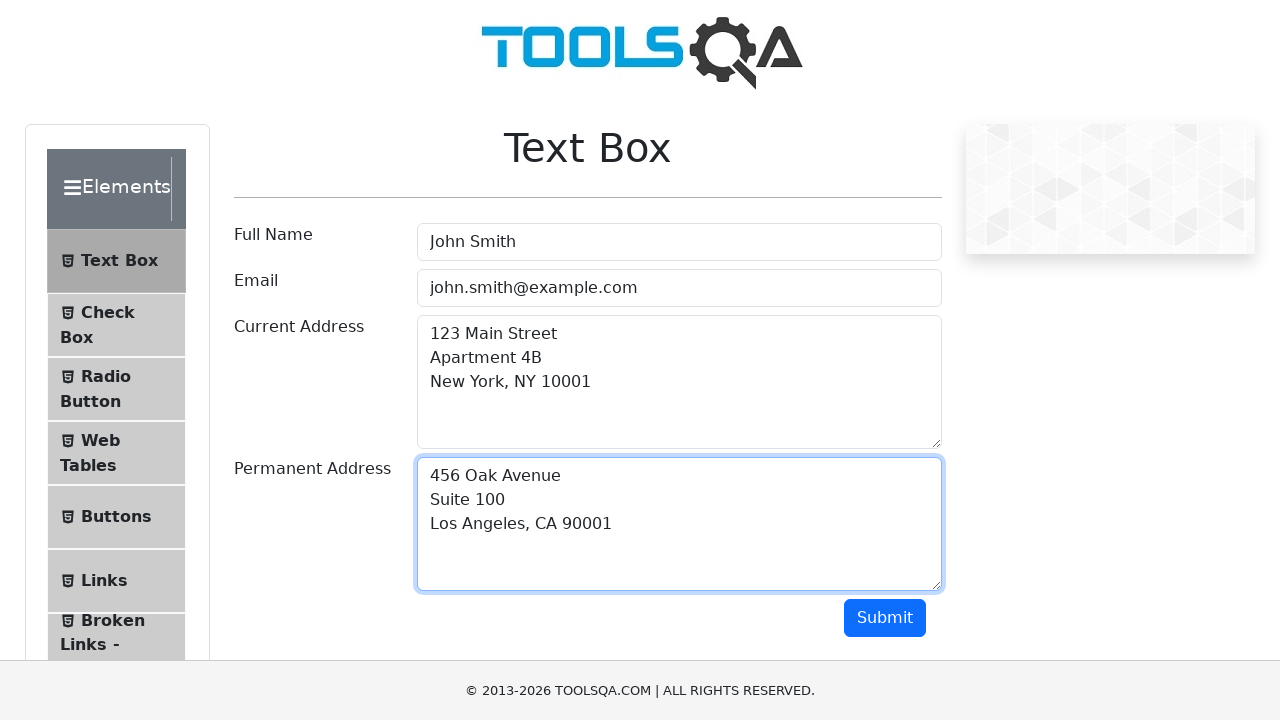